Navigates to a photo editor website and attempts to interact with the file upload button to upload an image

Starting URL: https://www.photoeditor.com/

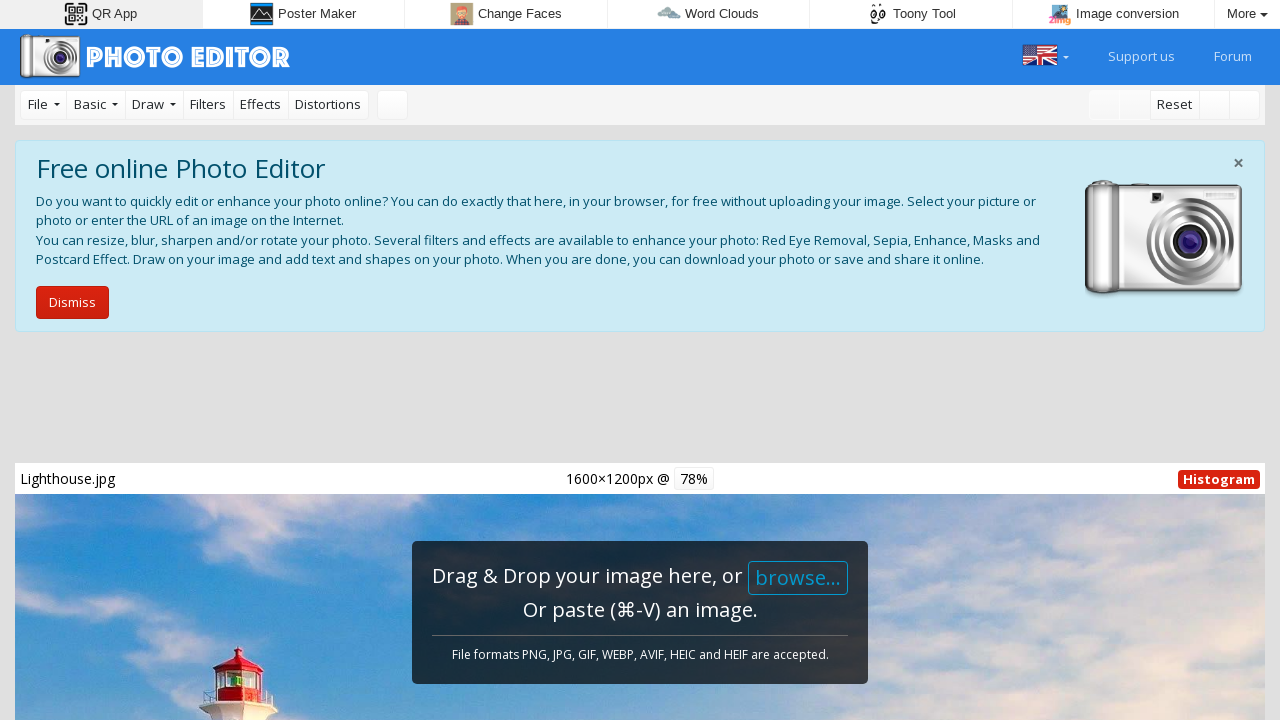

Waited for upload button to be available on photoeditor.com
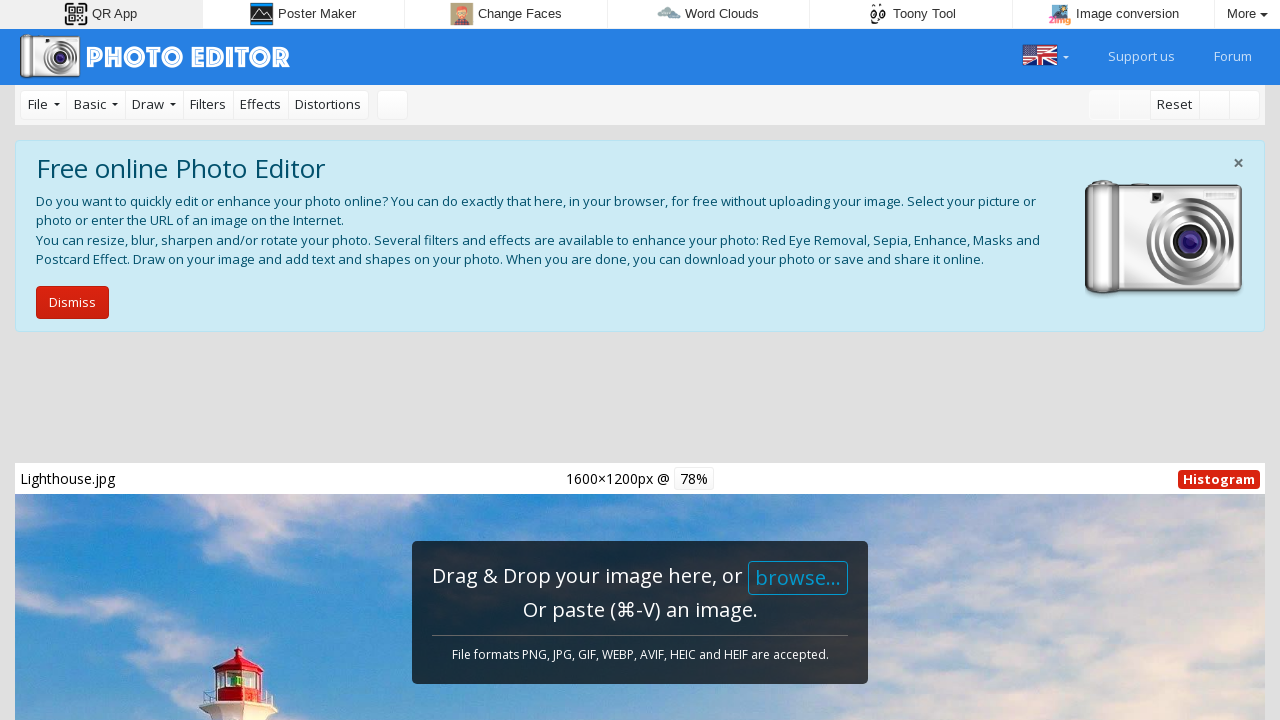

Clicked the file upload button to trigger file selection dialog at (798, 578) on button.btn.btn-outline-info
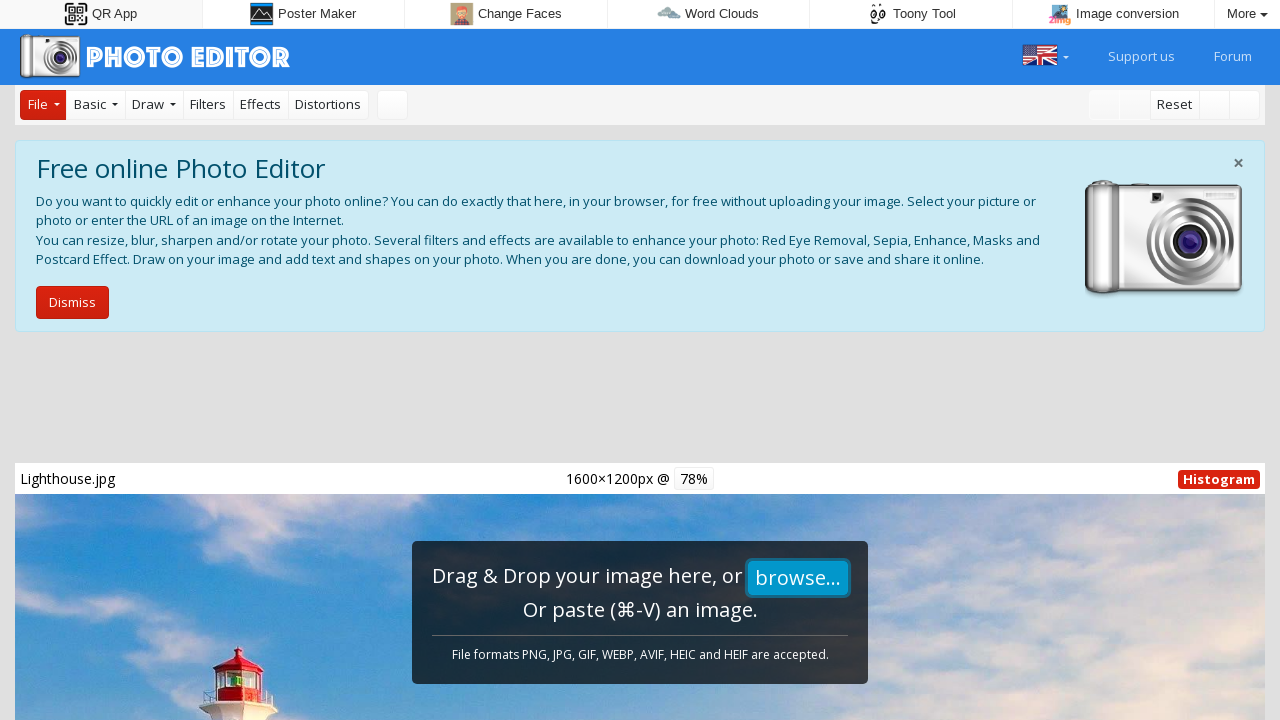

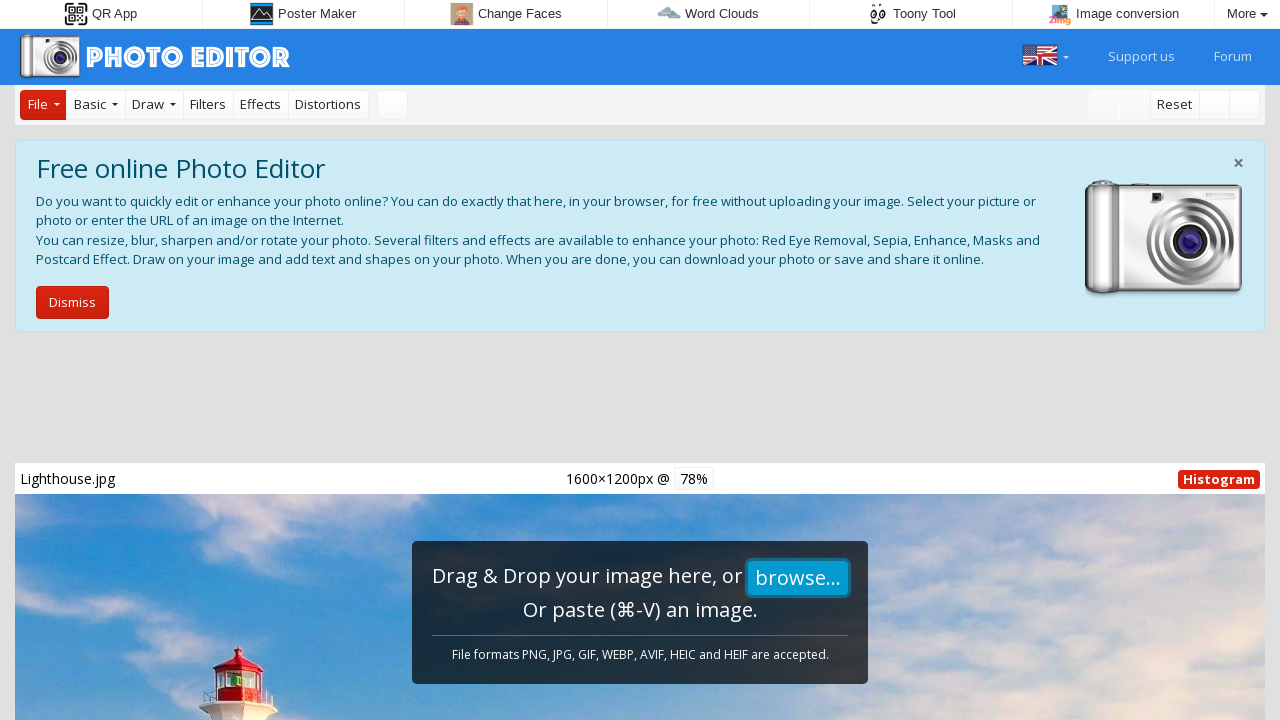